Navigates to JPL Space page and clicks the full image button to view the featured Mars image

Starting URL: https://data-class-jpl-space.s3.amazonaws.com/JPL_Space/index.html

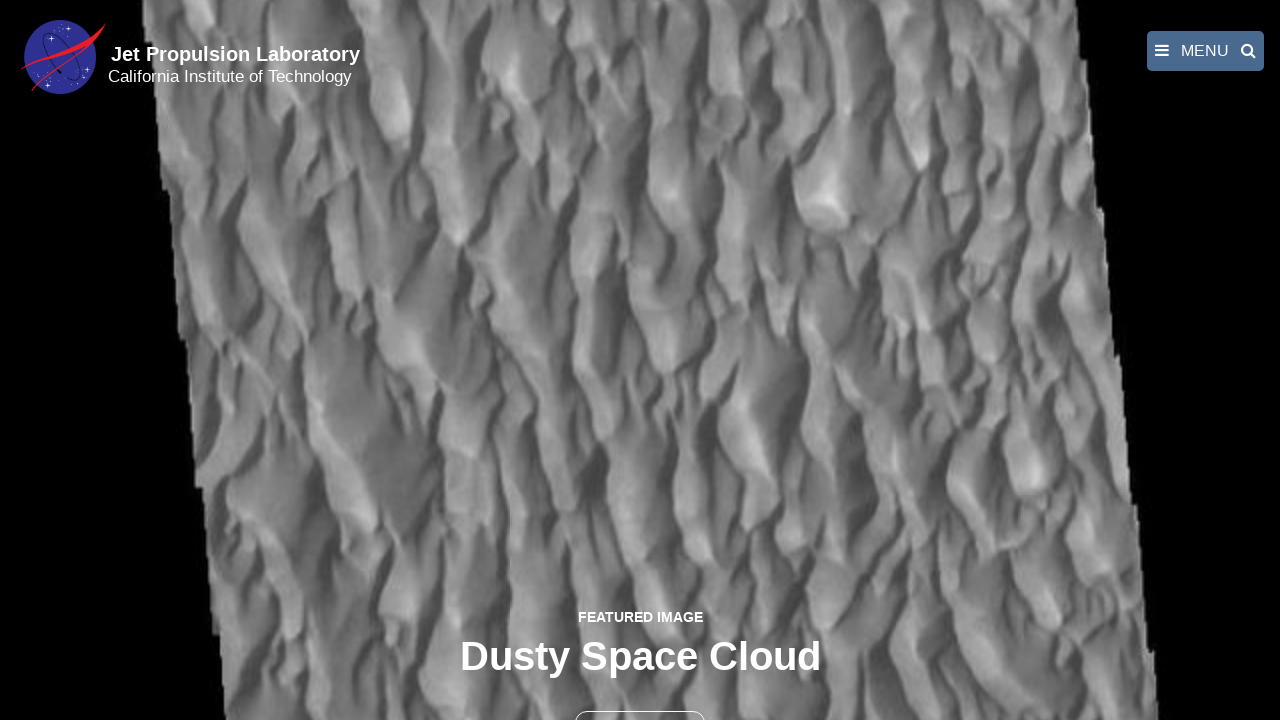

Navigated to JPL Space page
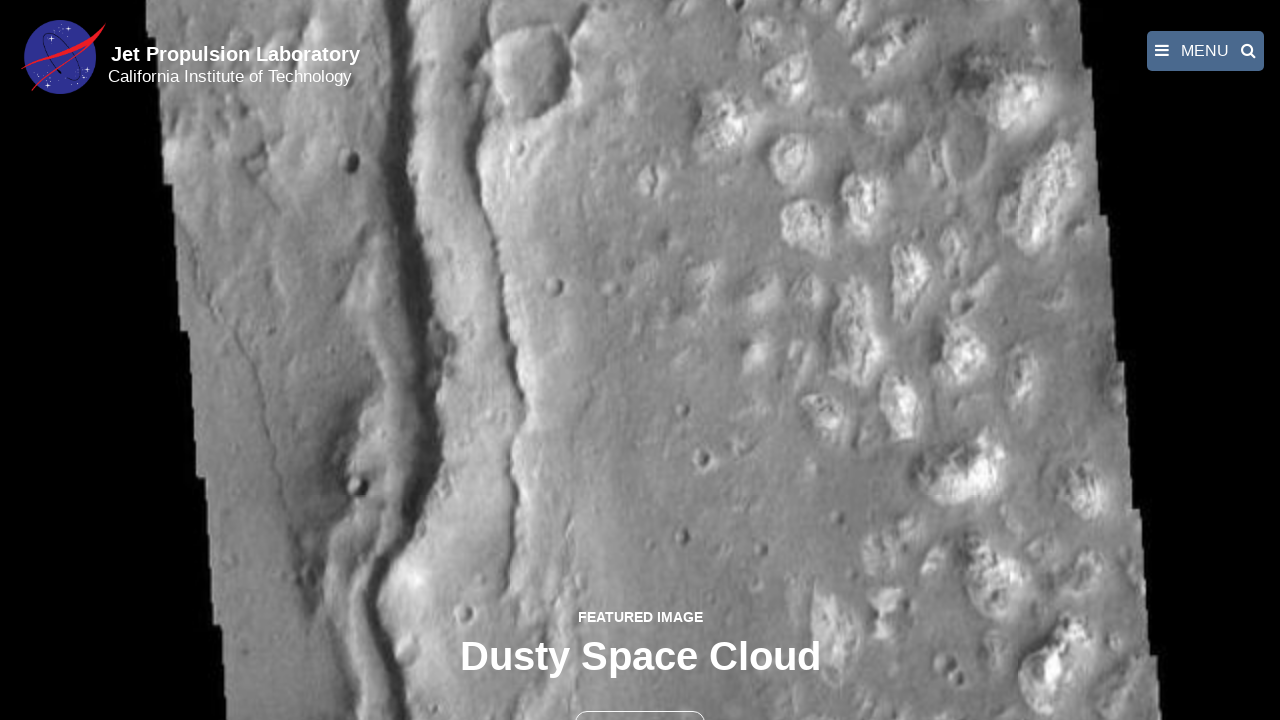

Clicked the full image button to view featured Mars image at (640, 699) on button >> nth=1
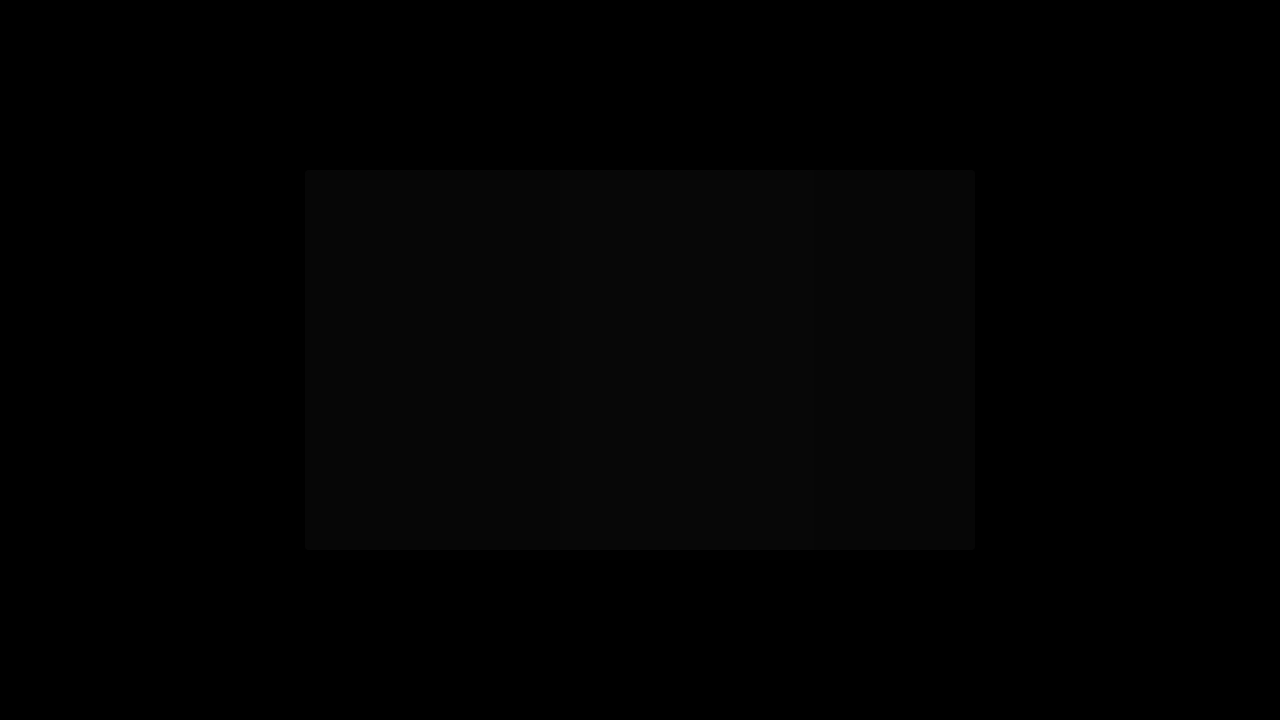

Full-size image loaded successfully
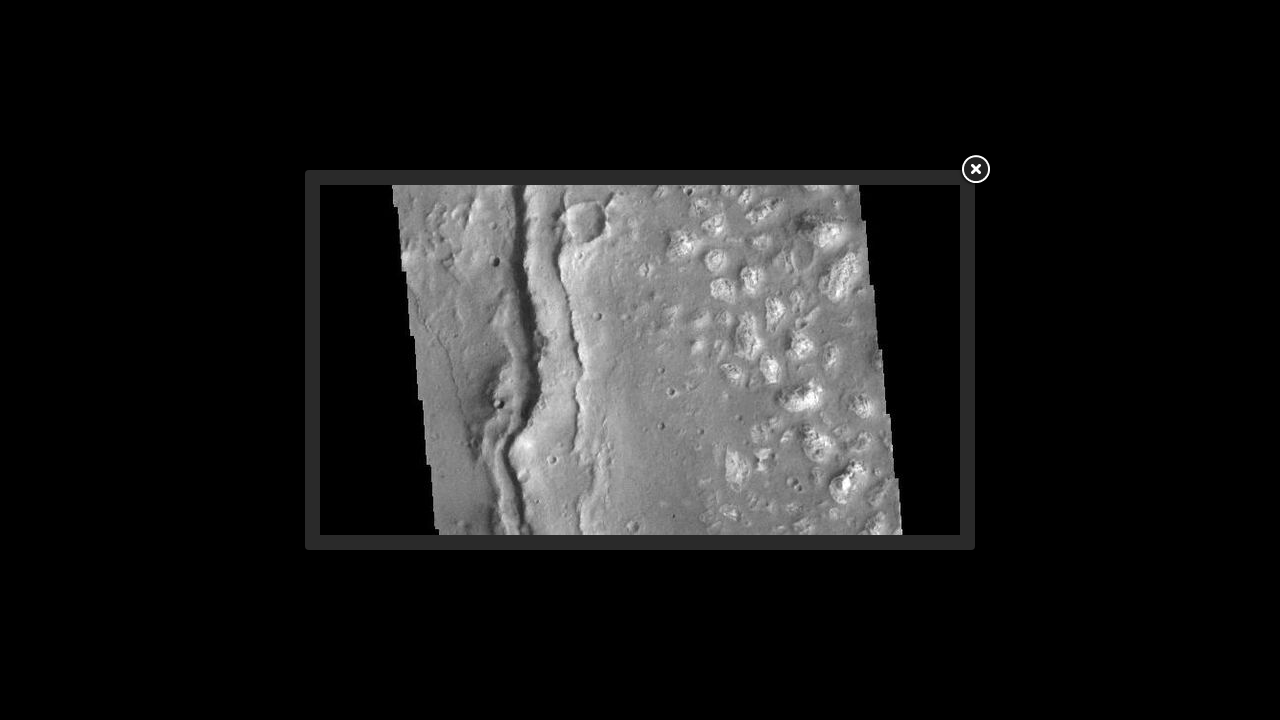

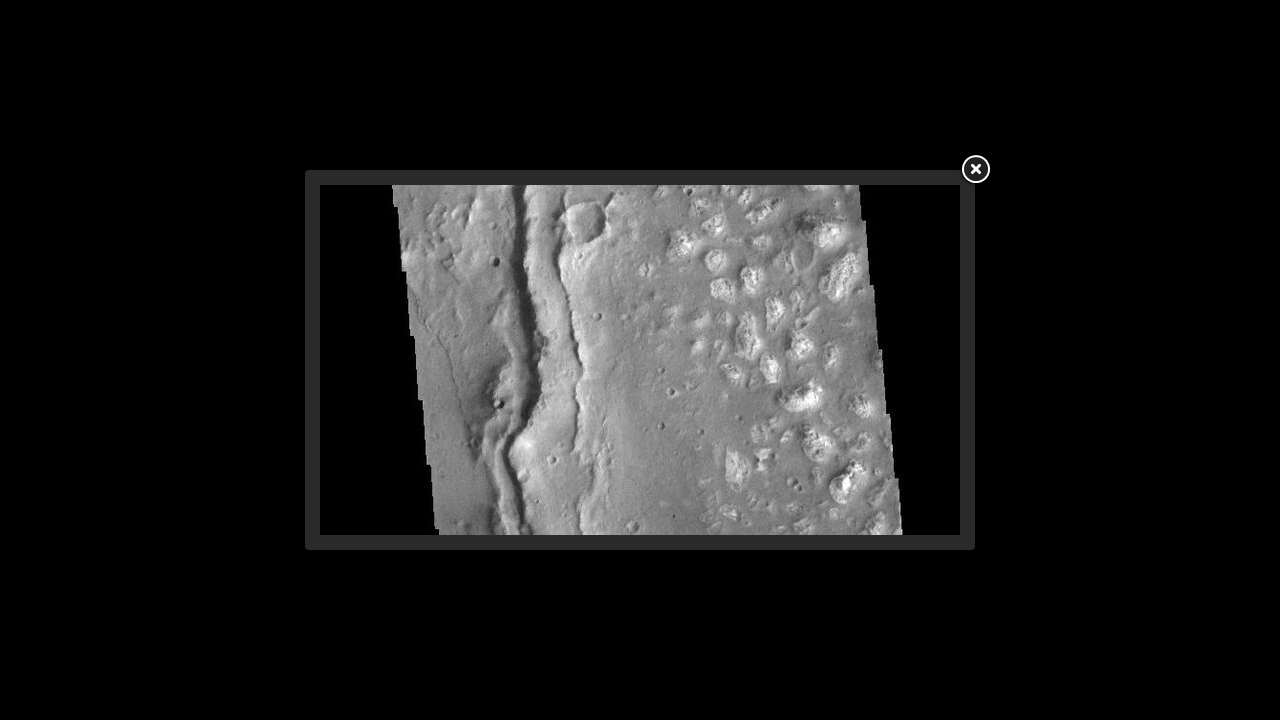